Navigates to the InspireHEP job search page filtered for PHD and MASTER positions, waits for job listings to load, then clicks on the first job listing to view its details.

Starting URL: https://inspirehep.net/jobs?sort=mostrecent&size=100&page=1&q=&rank=PHD&rank=MASTER

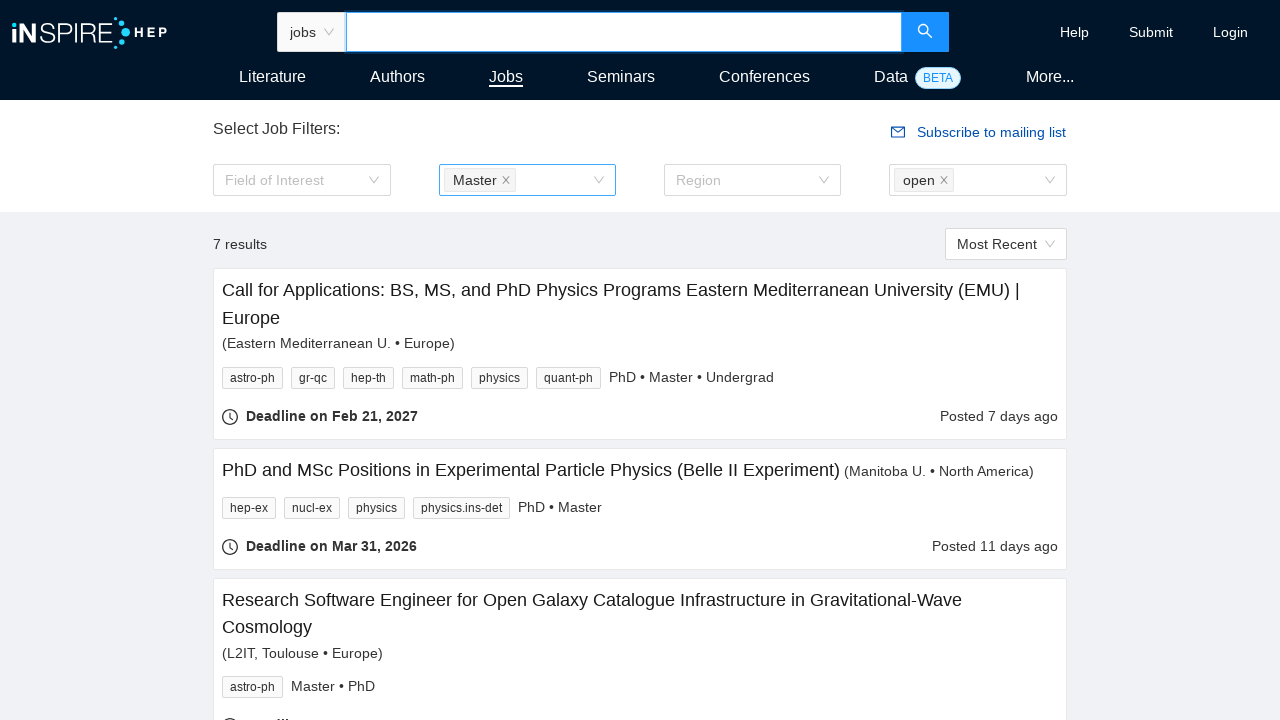

Job listings loaded on InspireHEP job search page
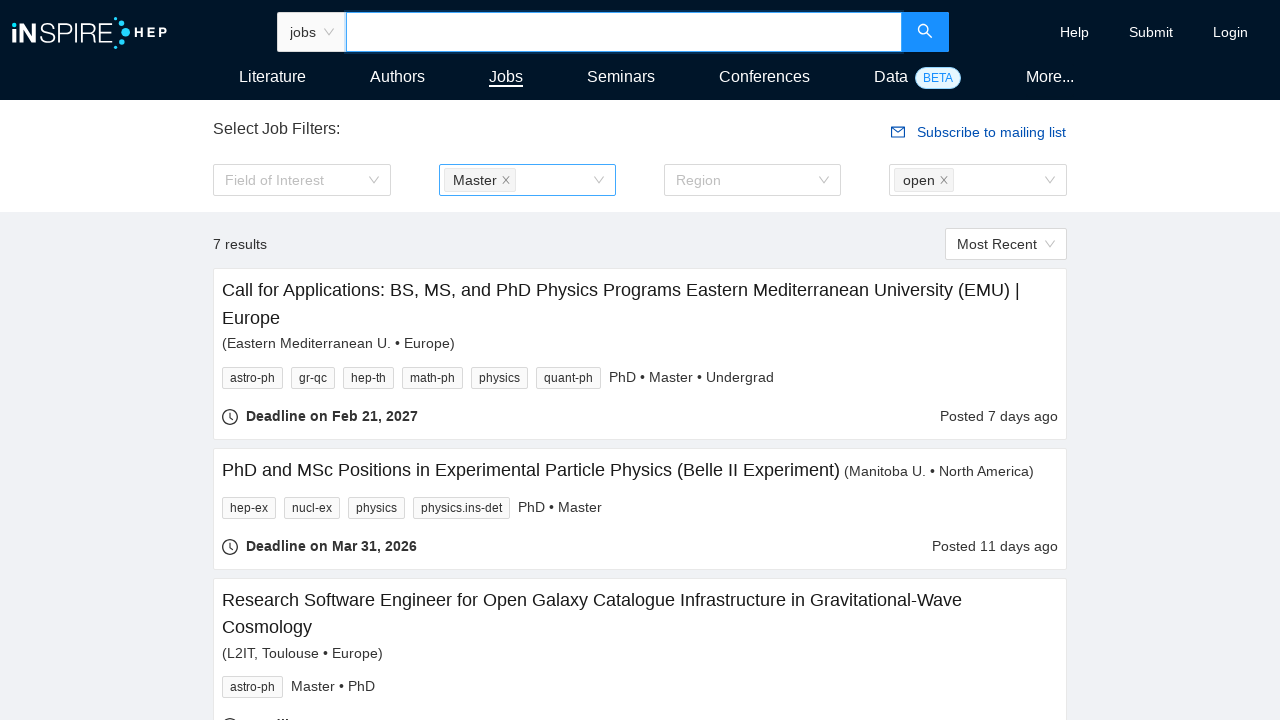

Clicked on the first job listing at (621, 290) on .result-item-title >> nth=0
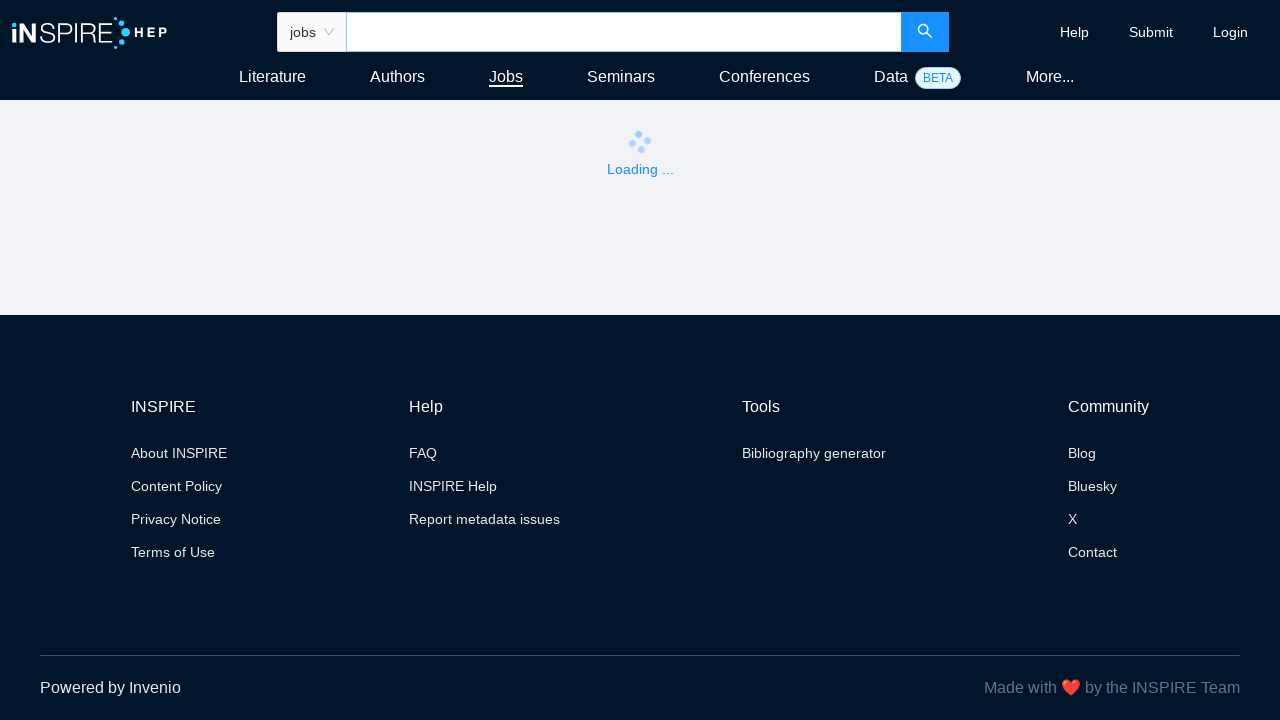

Job detail page loaded successfully
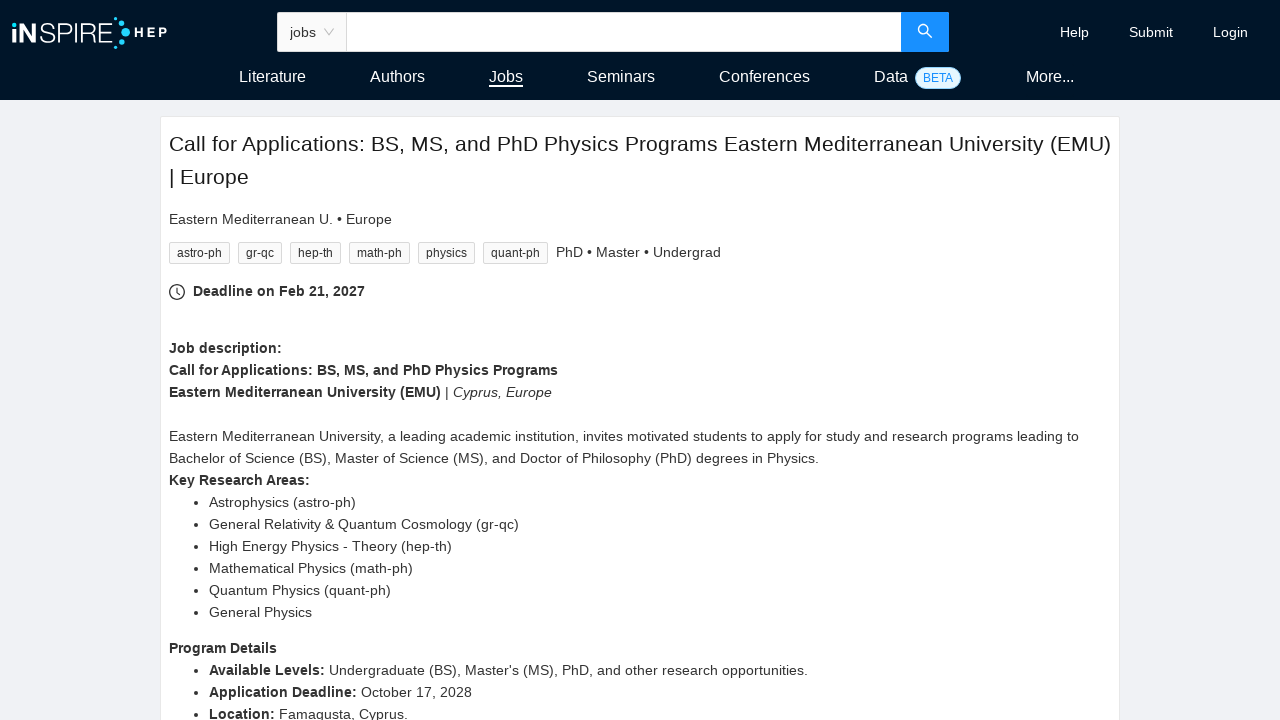

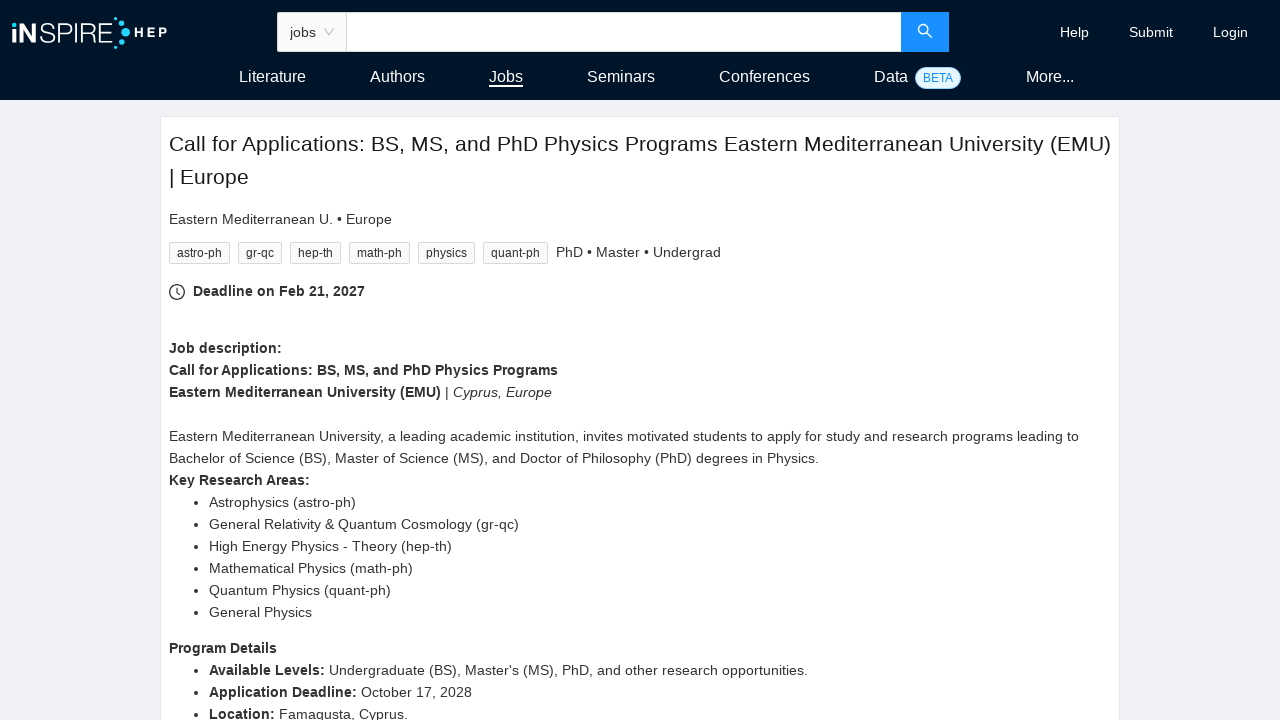